Tests successful login functionality with valid credentials on SauceDemo site

Starting URL: https://www.saucedemo.com/

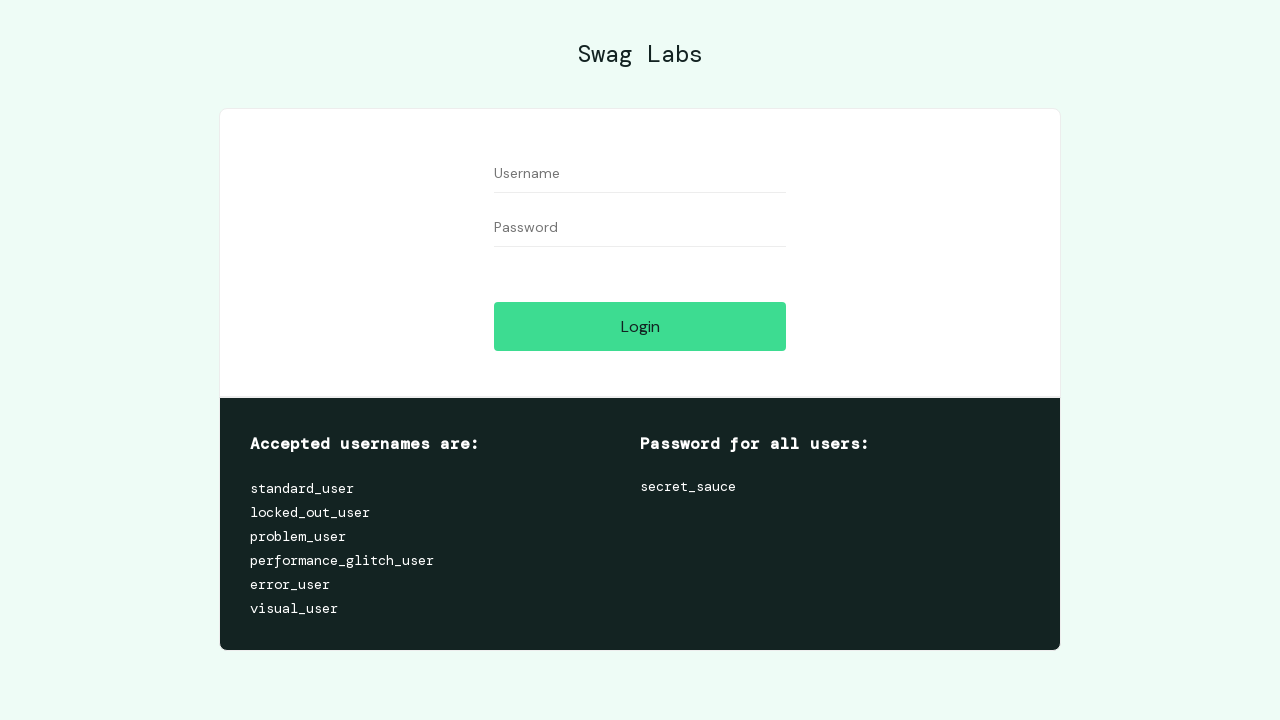

Filled username field with 'standard_user' on #user-name
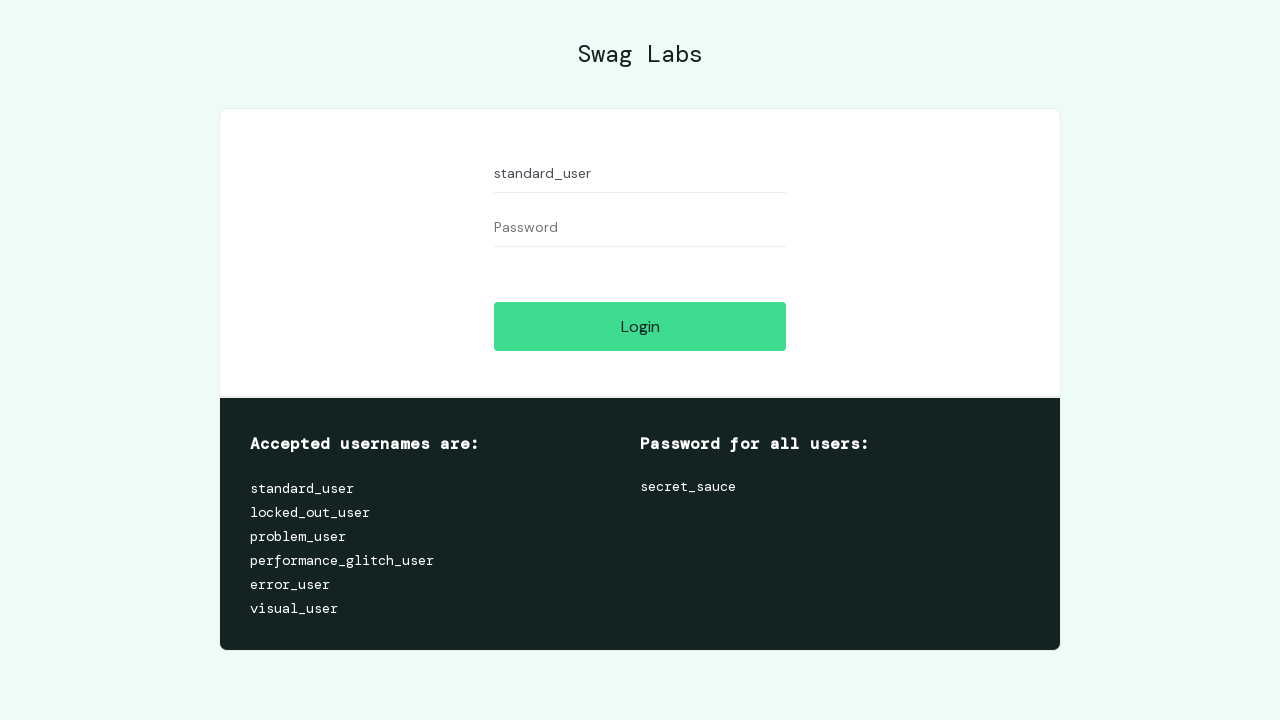

Filled password field with 'secret_sauce' on #password
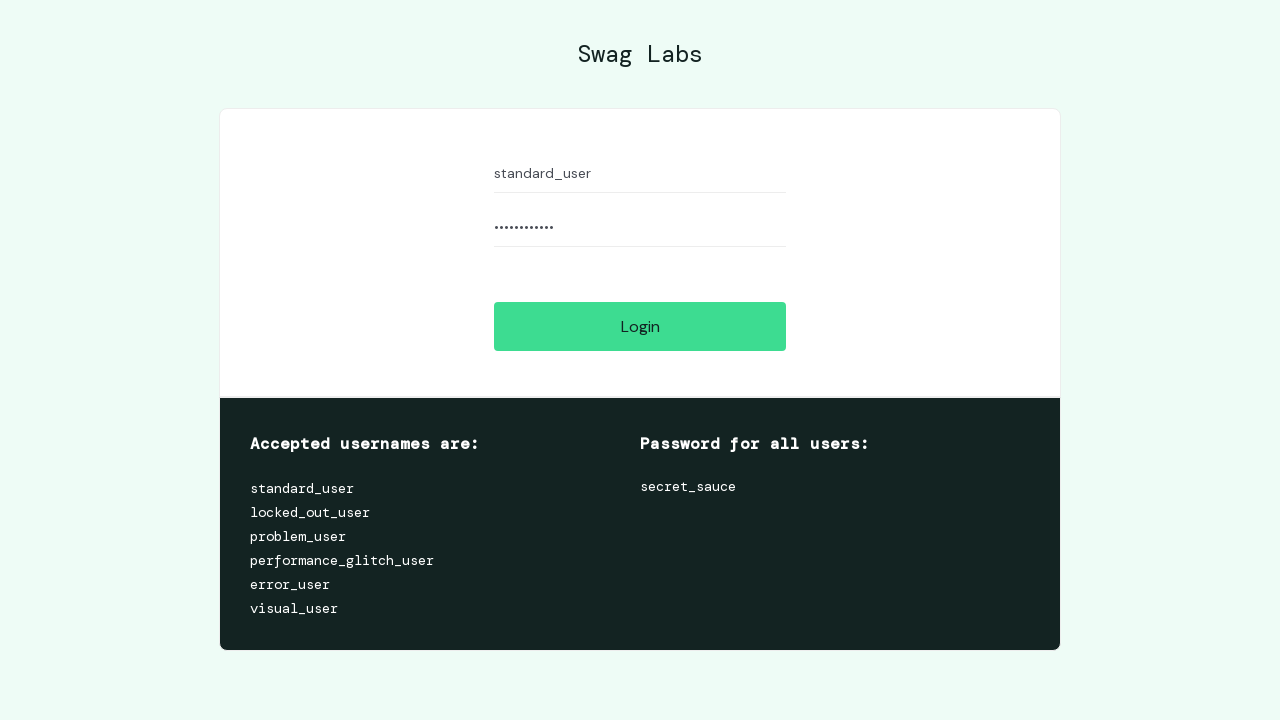

Clicked login button to submit credentials at (640, 326) on #login-button
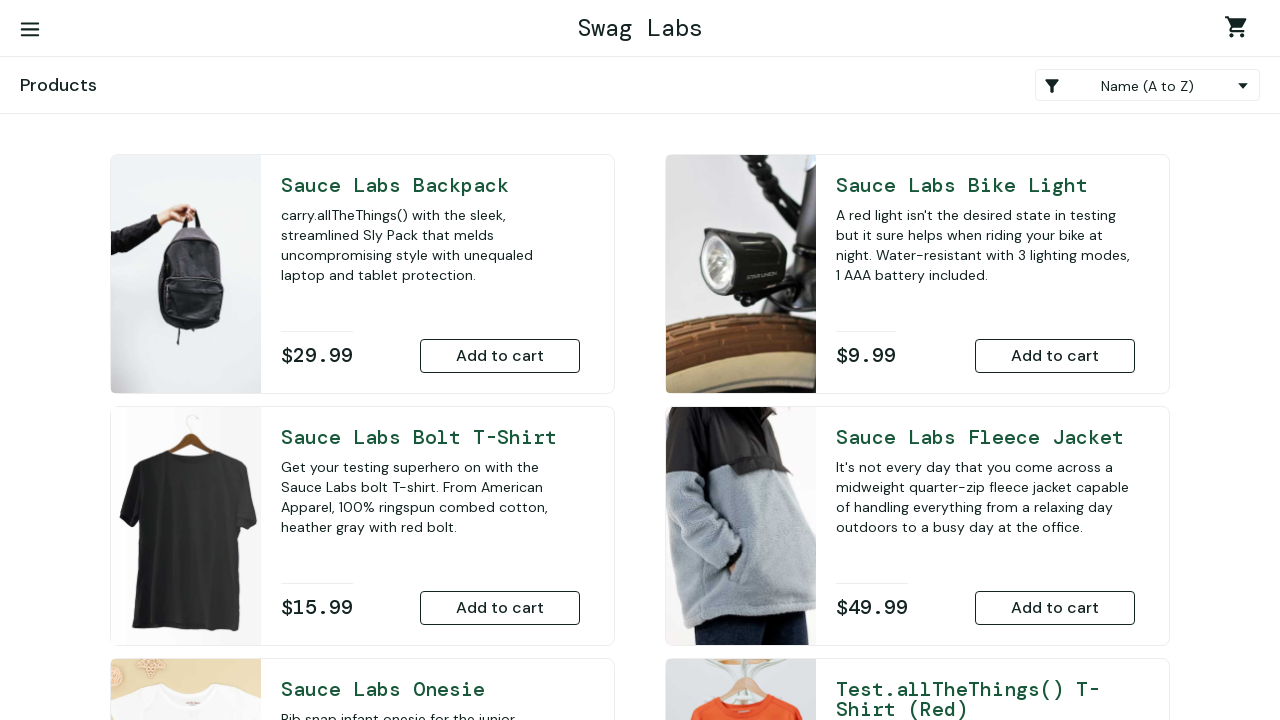

Verified successful login - inventory container loaded on home page
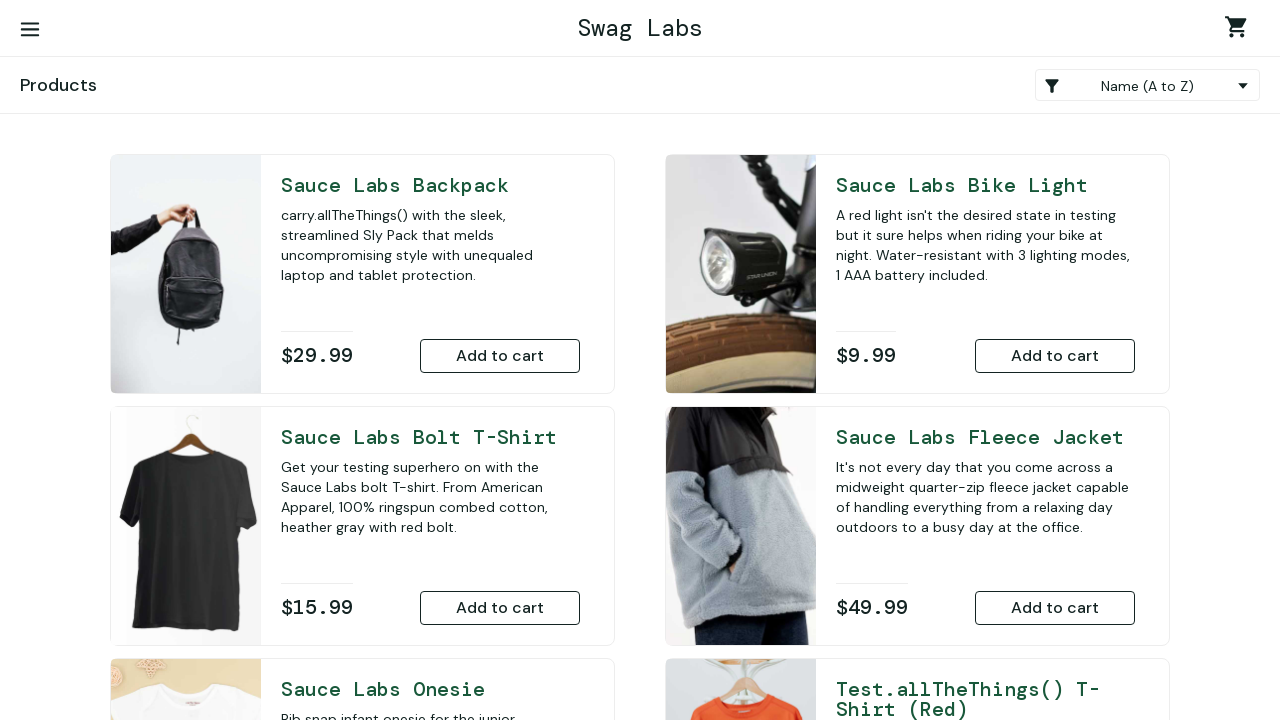

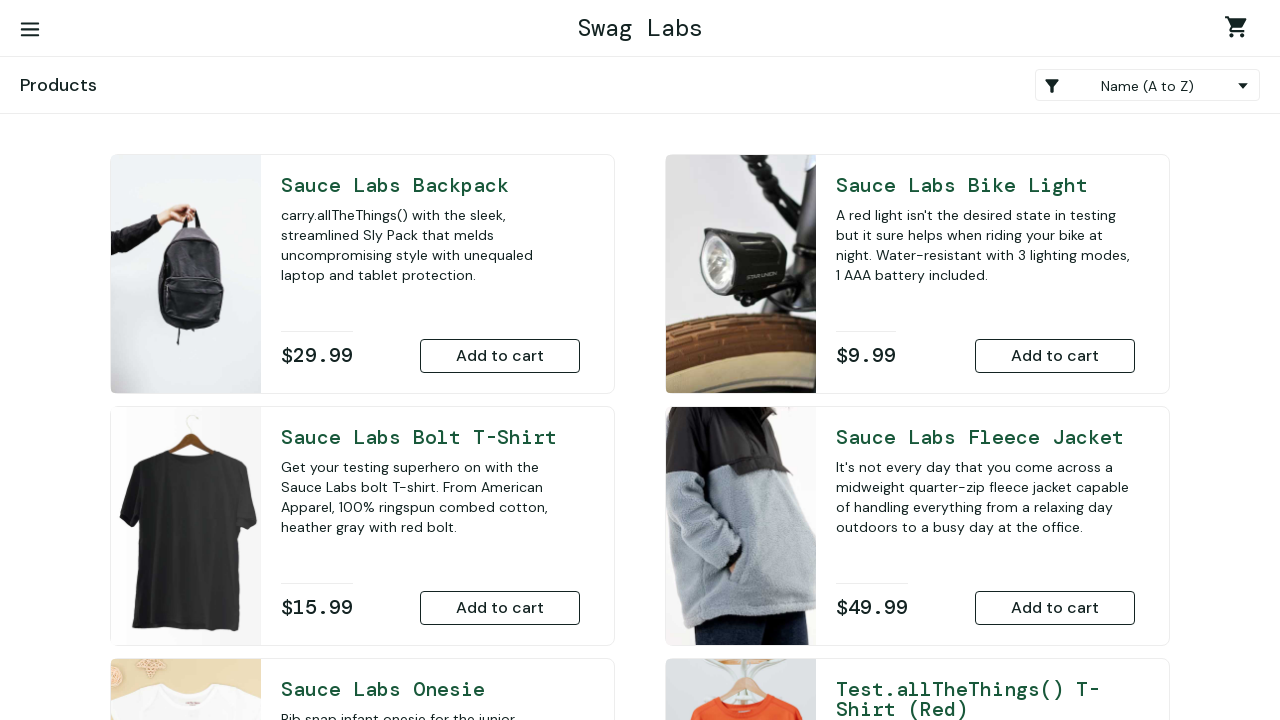